Tests browser window handling by clicking a Help link that opens a new window, switching to the new window, closing it, then switching back to the main window and clicking the Help link again.

Starting URL: http://accounts.google.com/signup

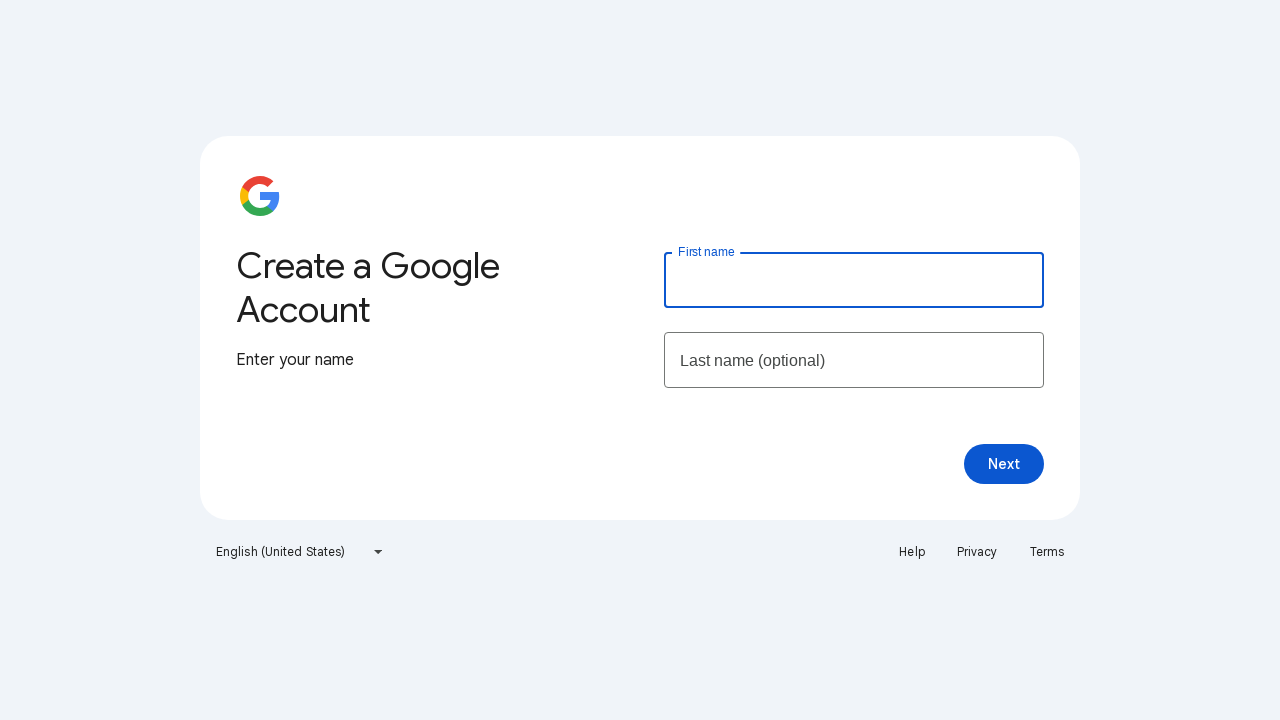

Clicked Help link to open new window at (912, 552) on text=Help
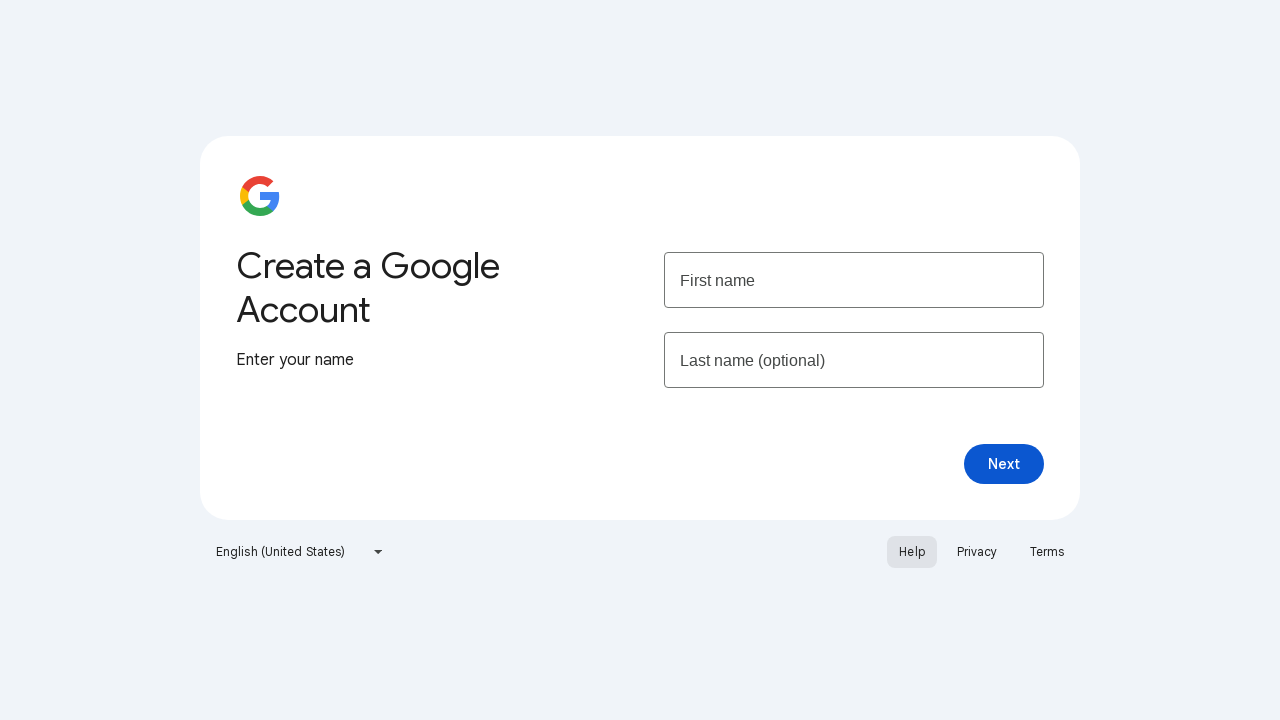

Captured new child window page object
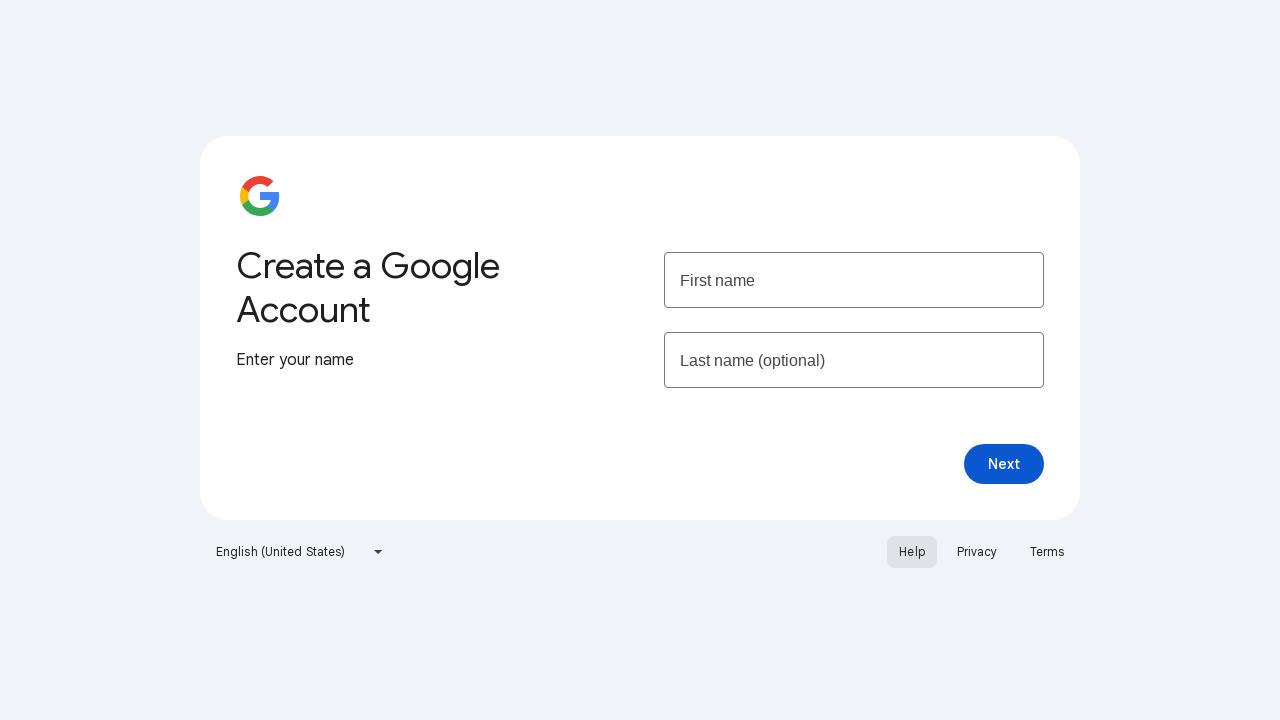

Child window page loaded
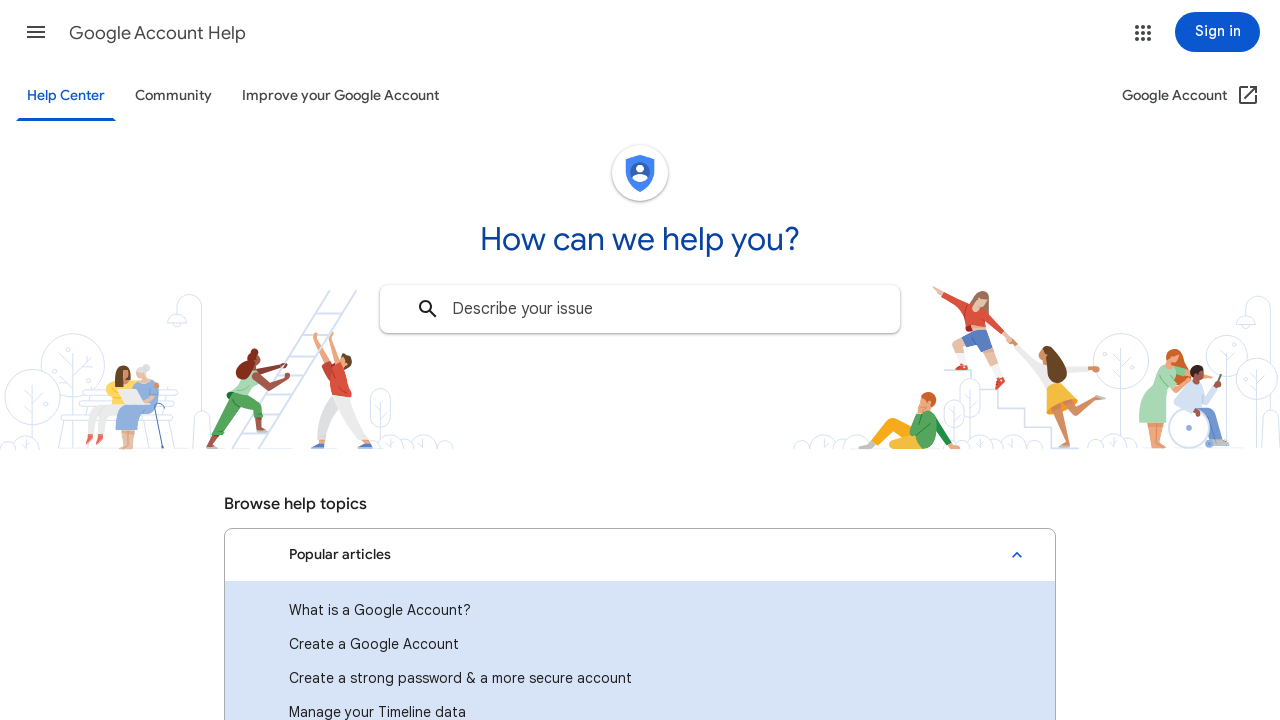

Closed child window
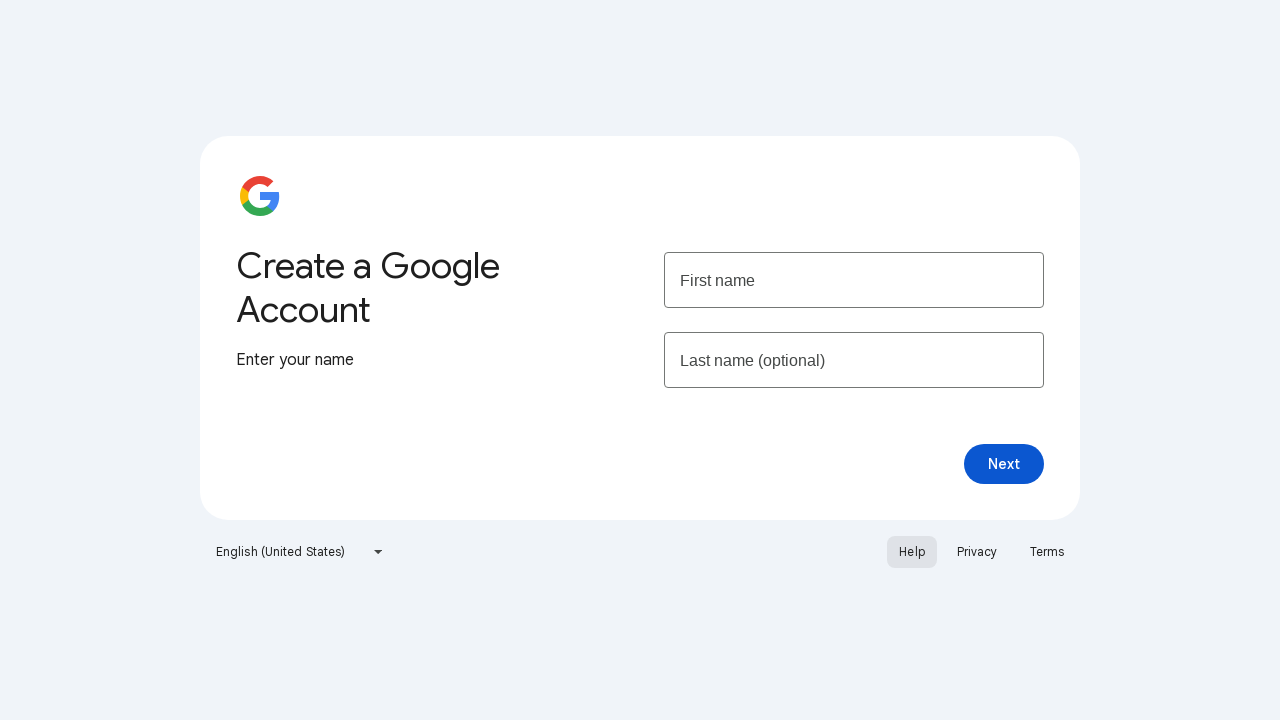

Clicked Help link again on main window at (912, 552) on text=Help
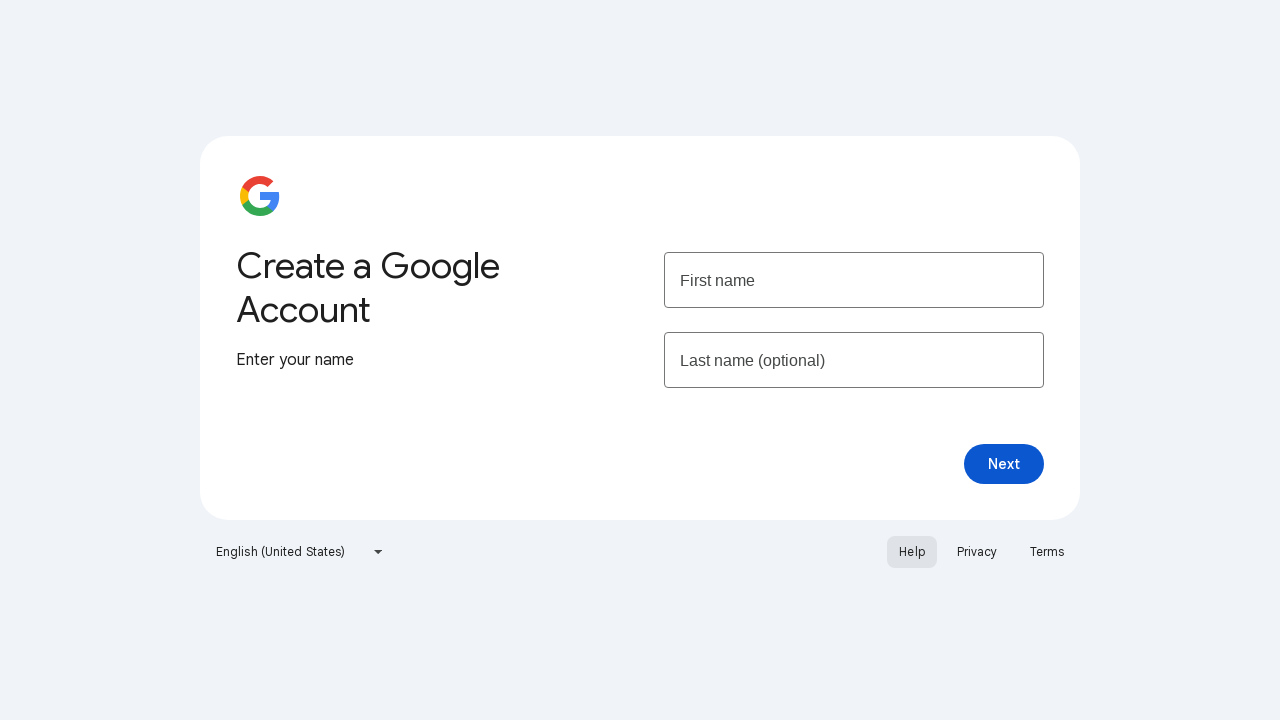

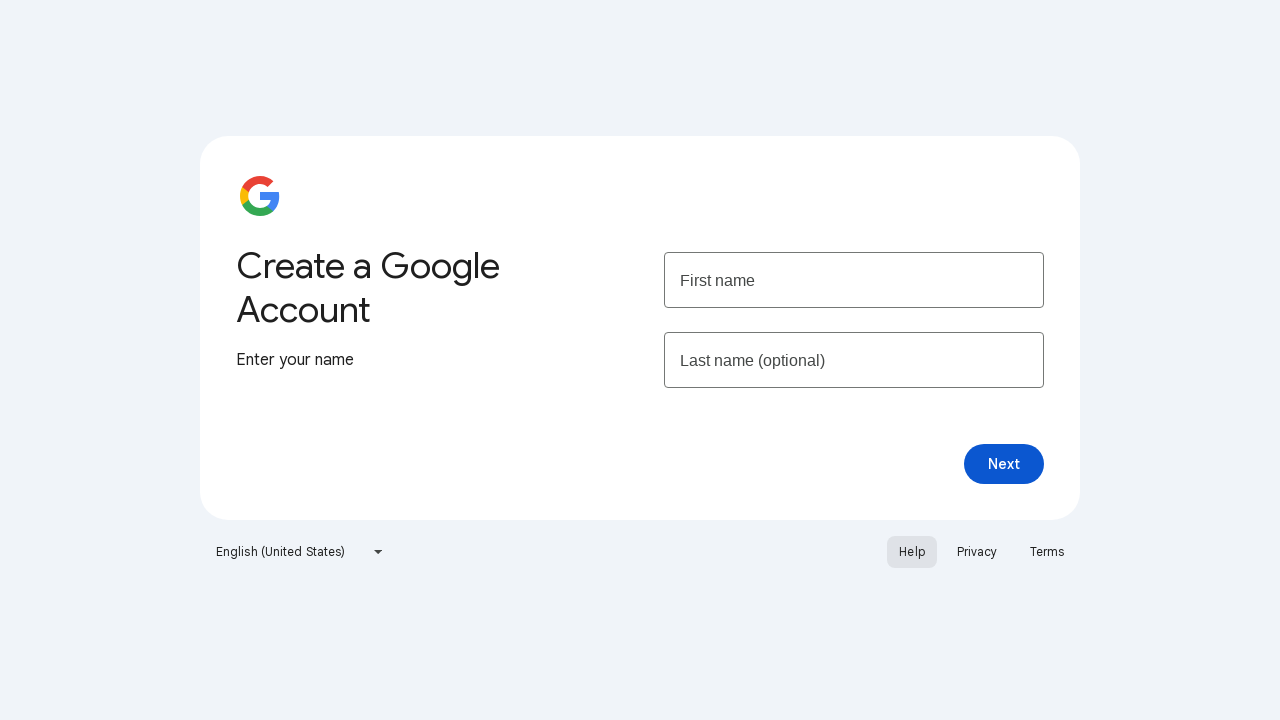